Tests dropdown selection functionality by navigating to a dropdown page, verifying the default option, selecting options by visible text, value, and index, and verifying all available options match expected values.

Starting URL: https://the-internet.herokuapp.com/

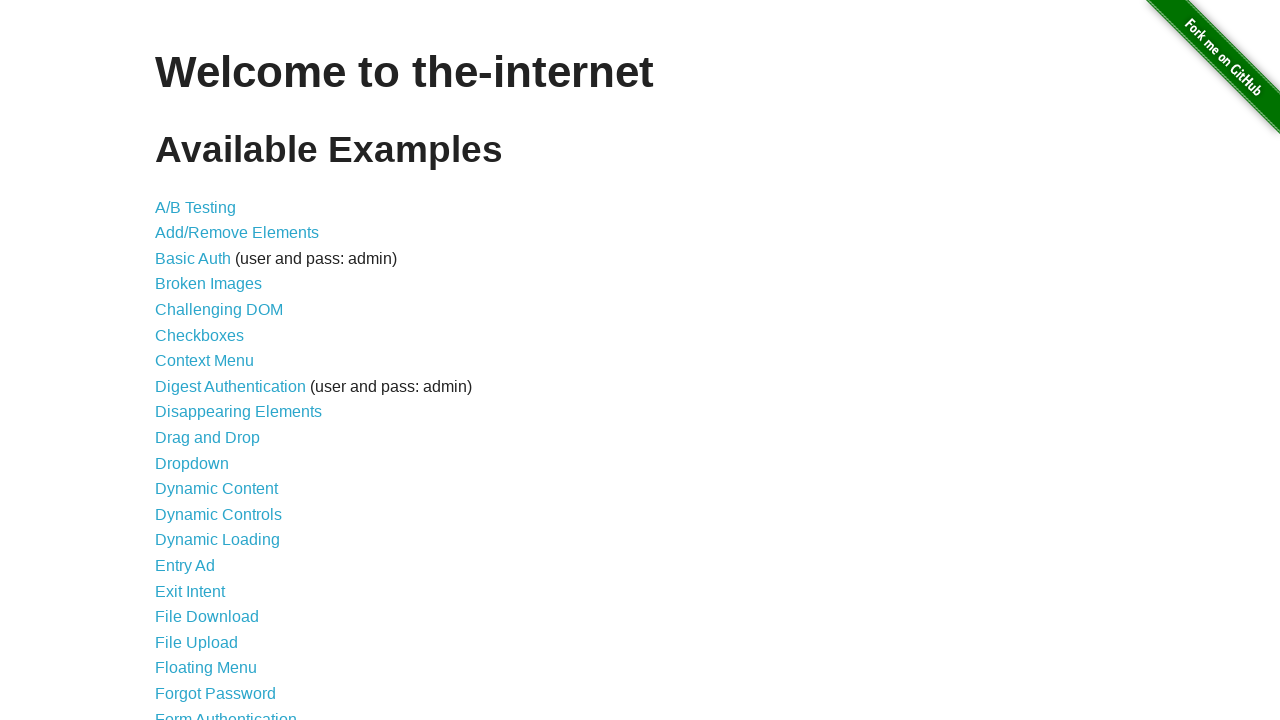

Clicked on Dropdown link to navigate to dropdown page at (192, 463) on text=Dropdown
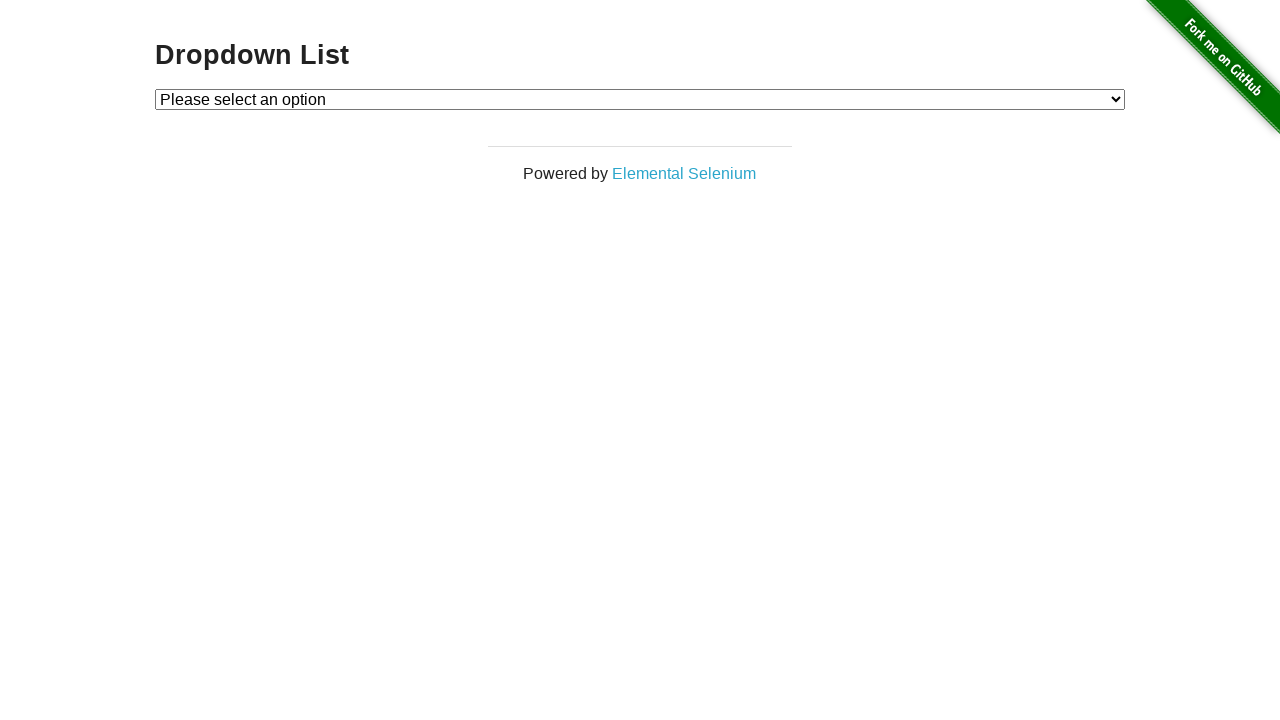

Dropdown element is now visible
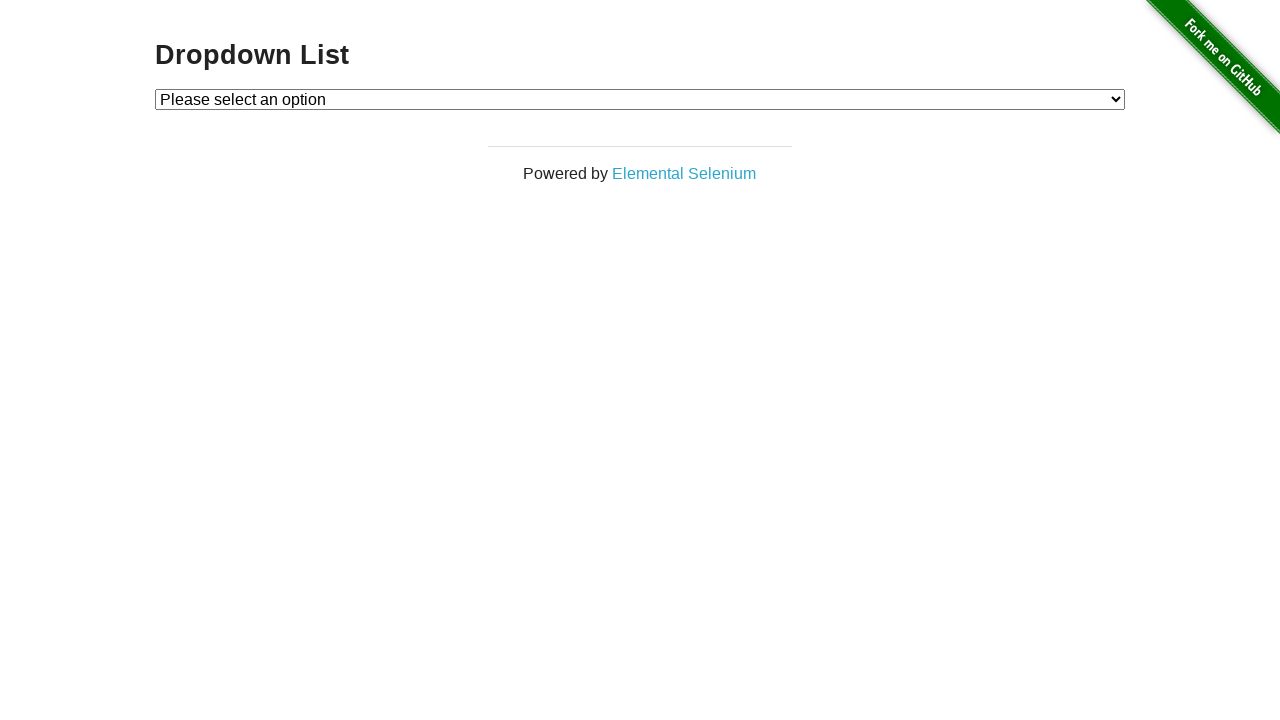

Retrieved default selected option: 'Please select an option'
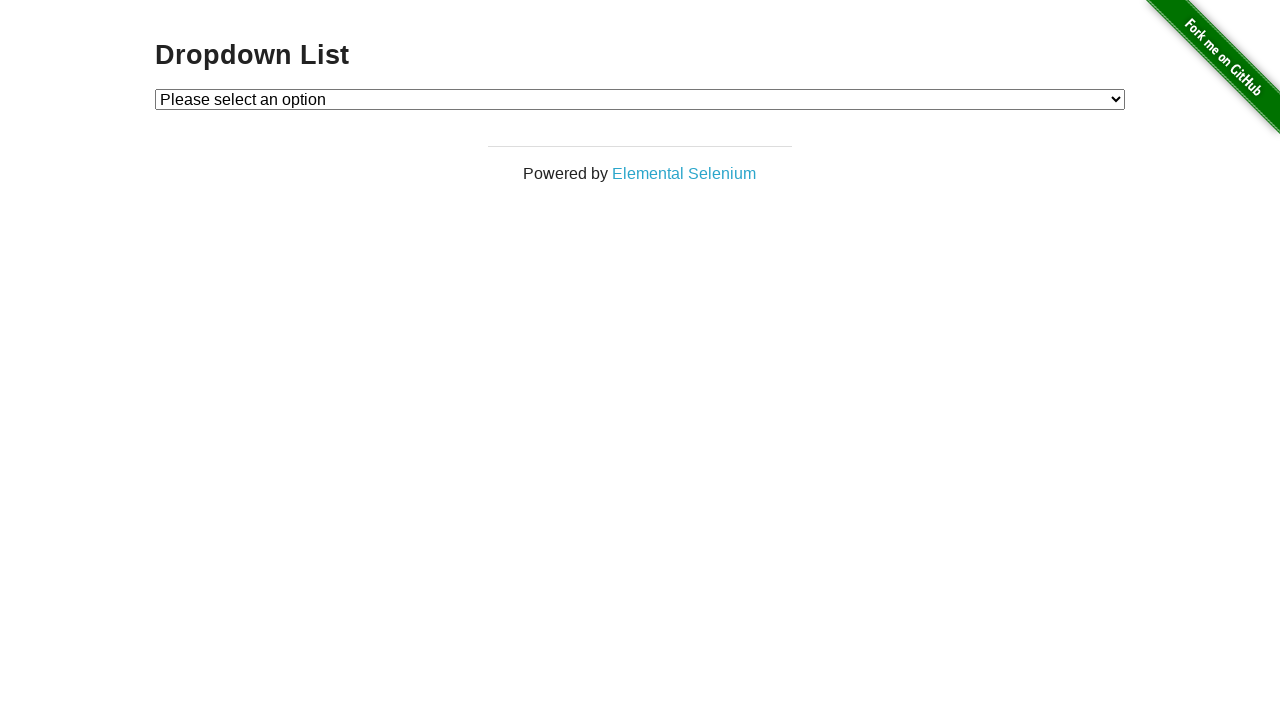

Verified default option is 'Please select an option'
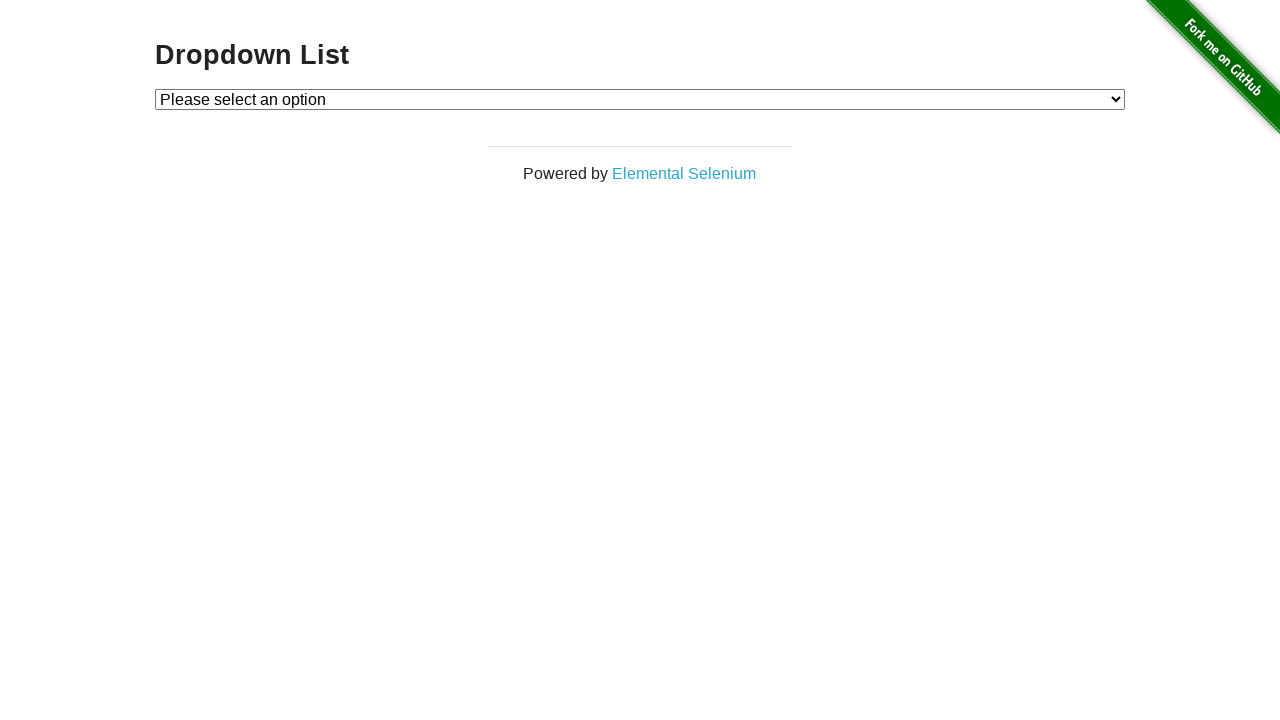

Selected 'Option 2' by visible text on #dropdown
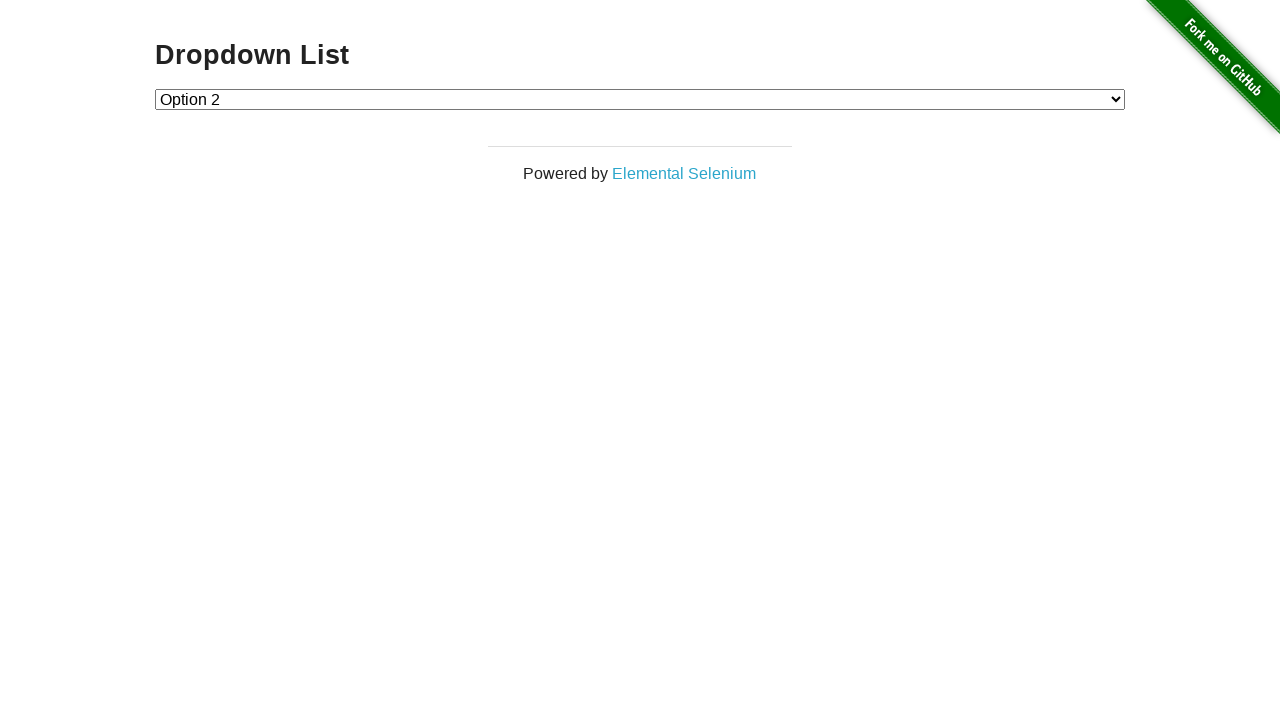

Selected 'Option 1' by value on #dropdown
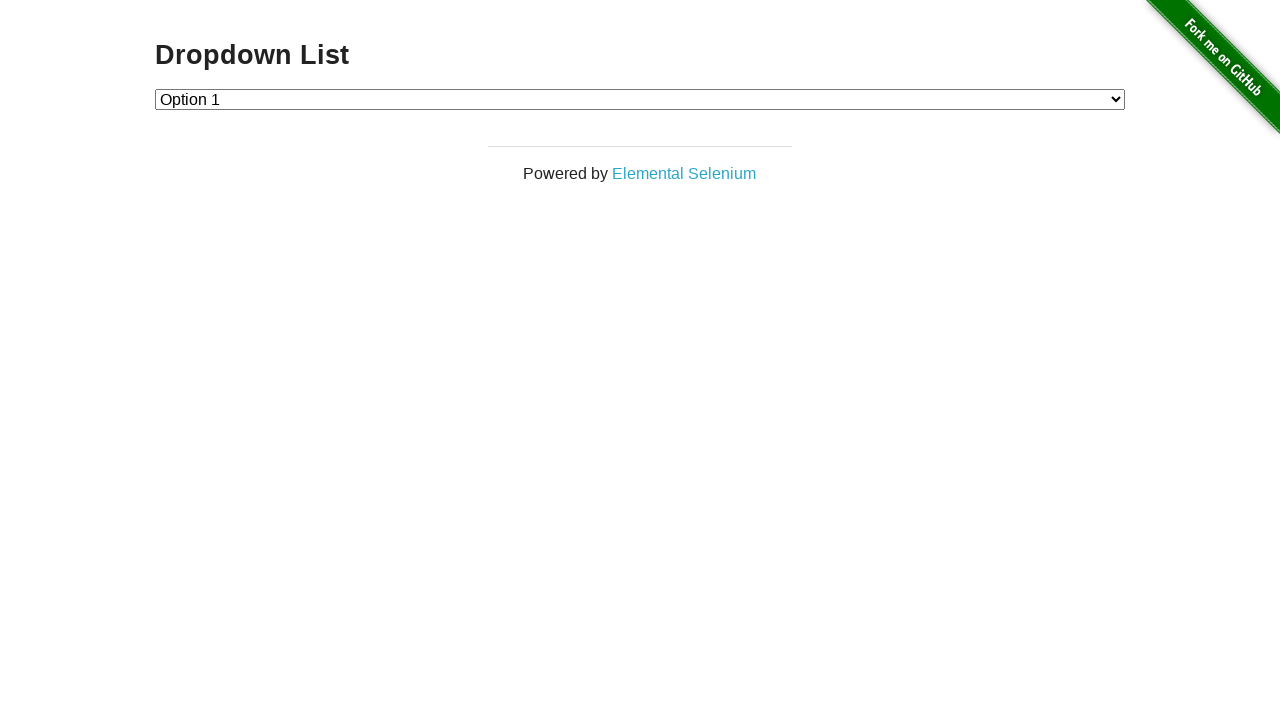

Selected 'Option 2' by index 2 on #dropdown
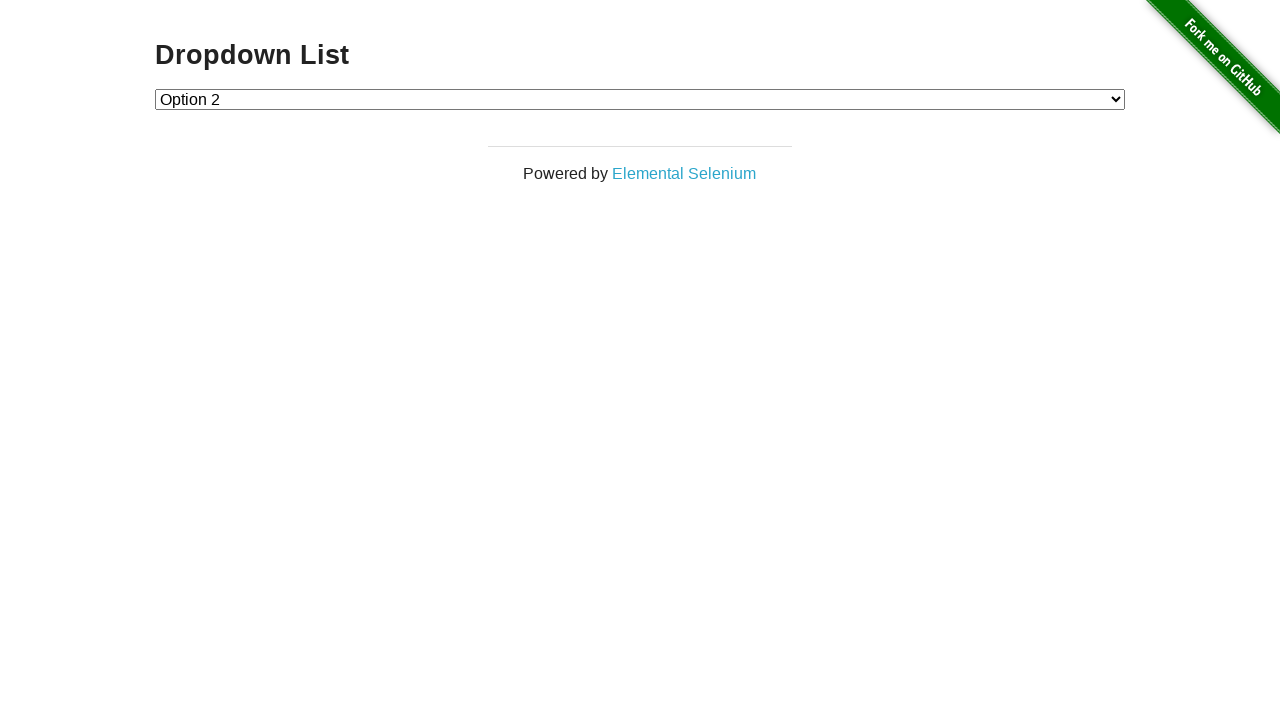

Retrieved all dropdown options: ['Please select an option', 'Option 1', 'Option 2']
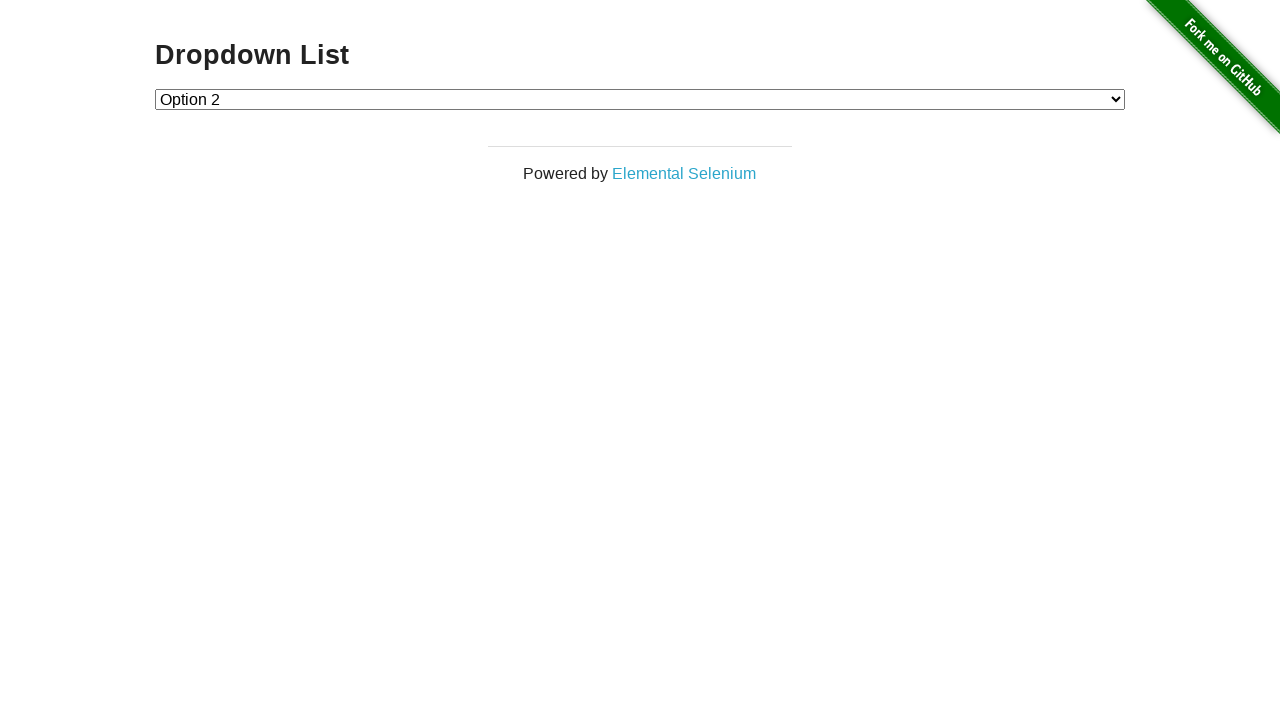

Verified option at index 0: 'Please select an option' matches expected value
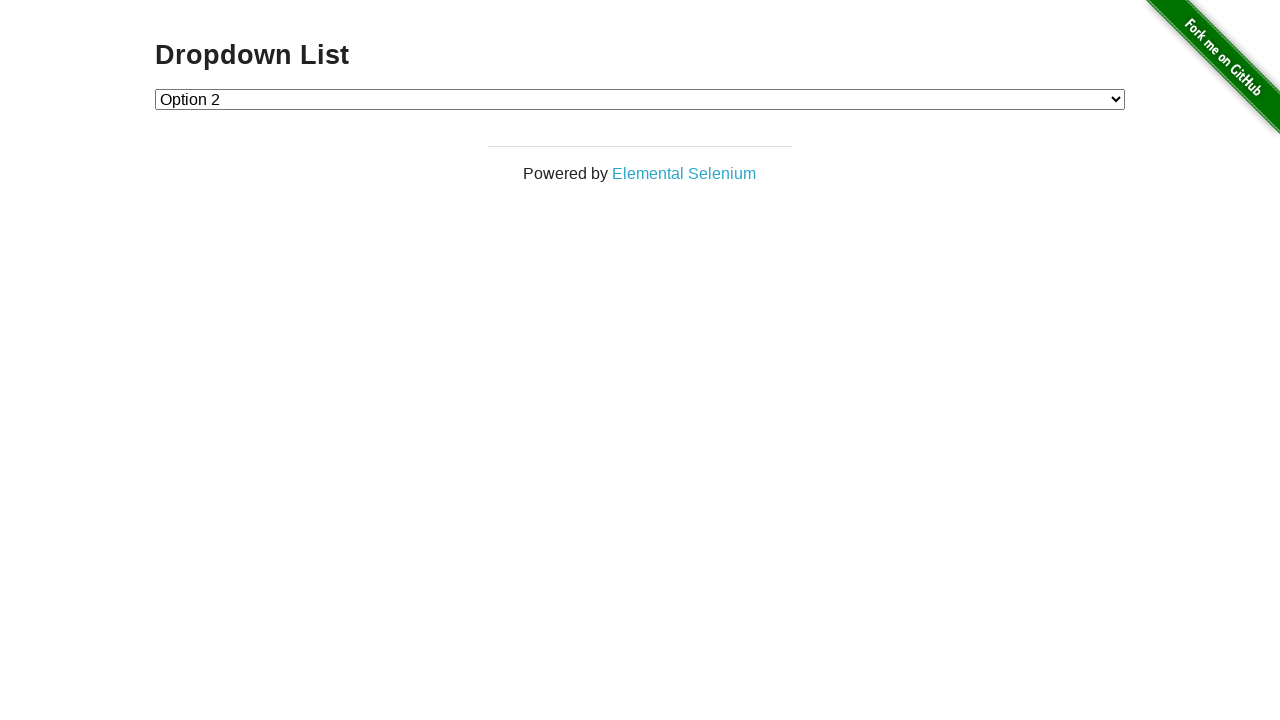

Verified option at index 1: 'Option 1' matches expected value
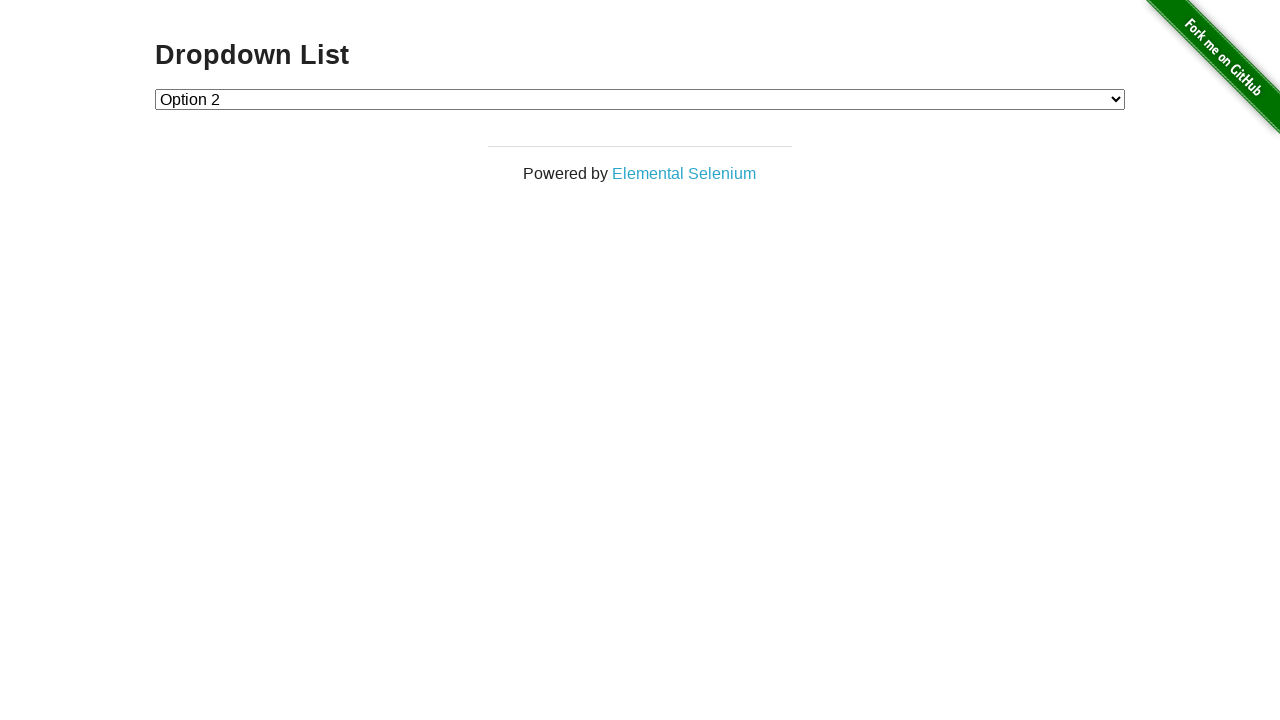

Verified option at index 2: 'Option 2' matches expected value
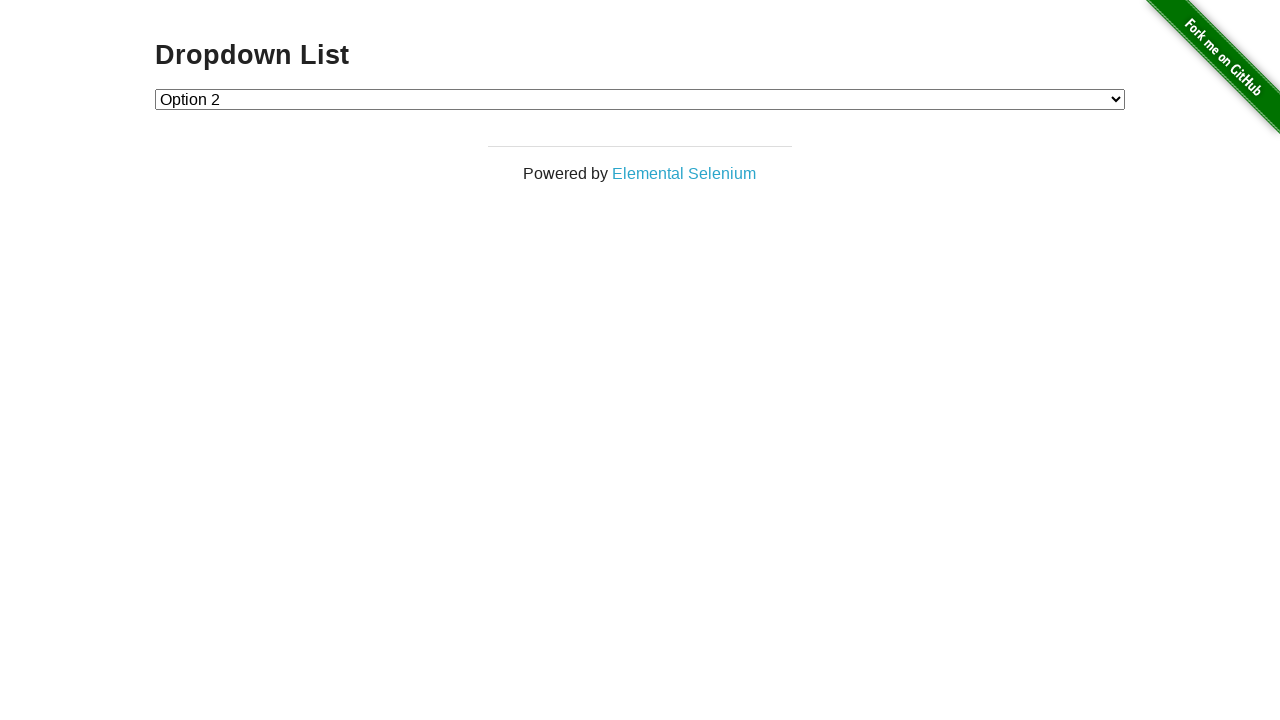

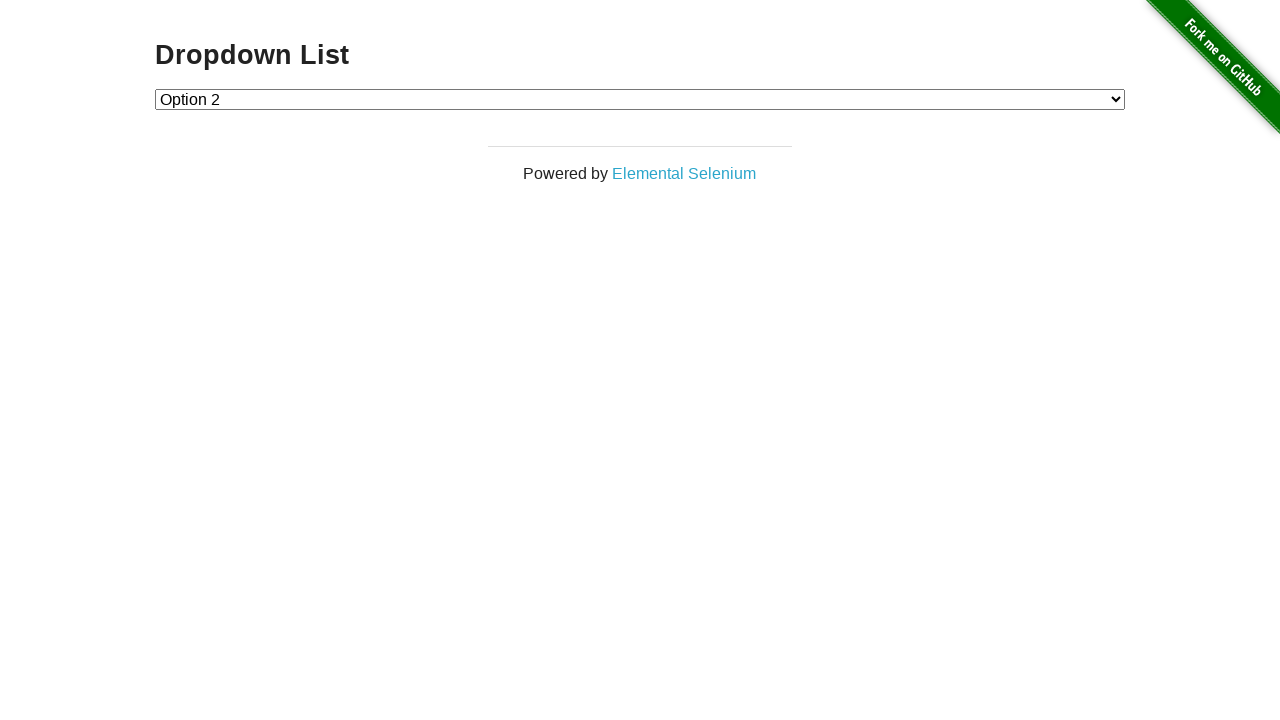